Tests mouse hover functionality by hovering over an element to reveal a submenu and then clicking a submenu item to reload the page

Starting URL: https://rahulshettyacademy.com/AutomationPractice/

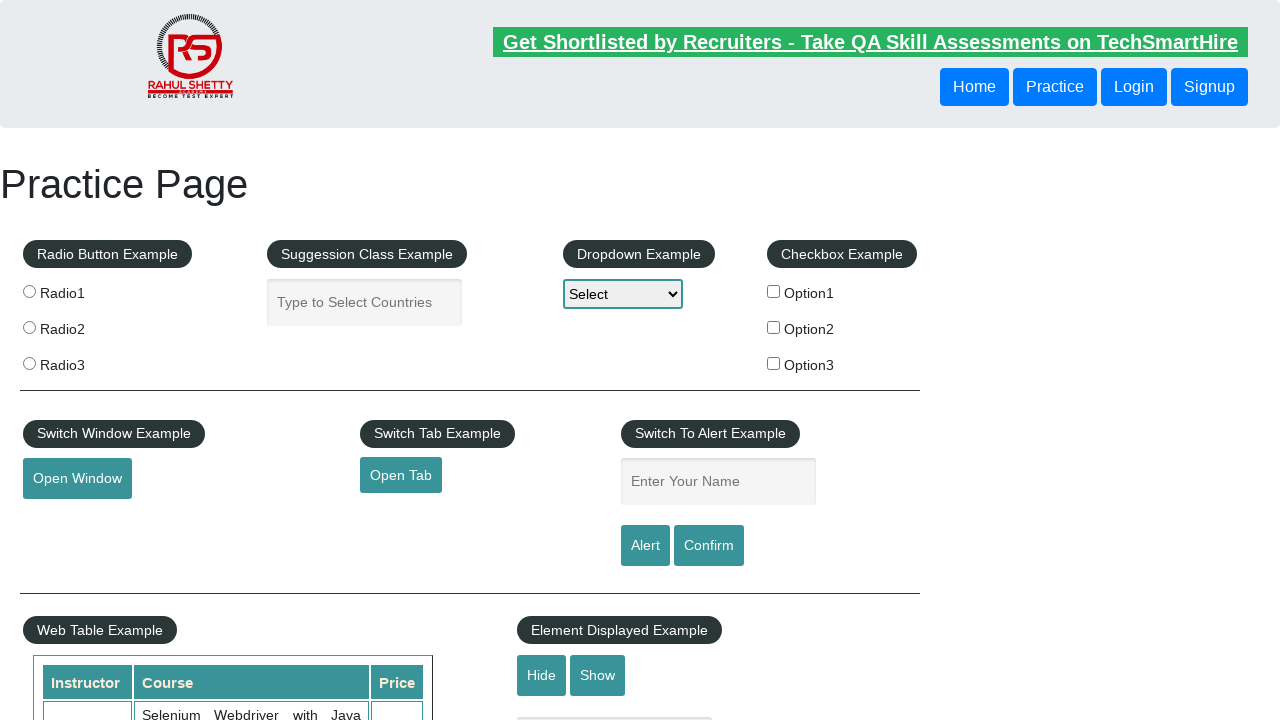

Hovered over mouse hover element to reveal submenu at (83, 361) on #mousehover
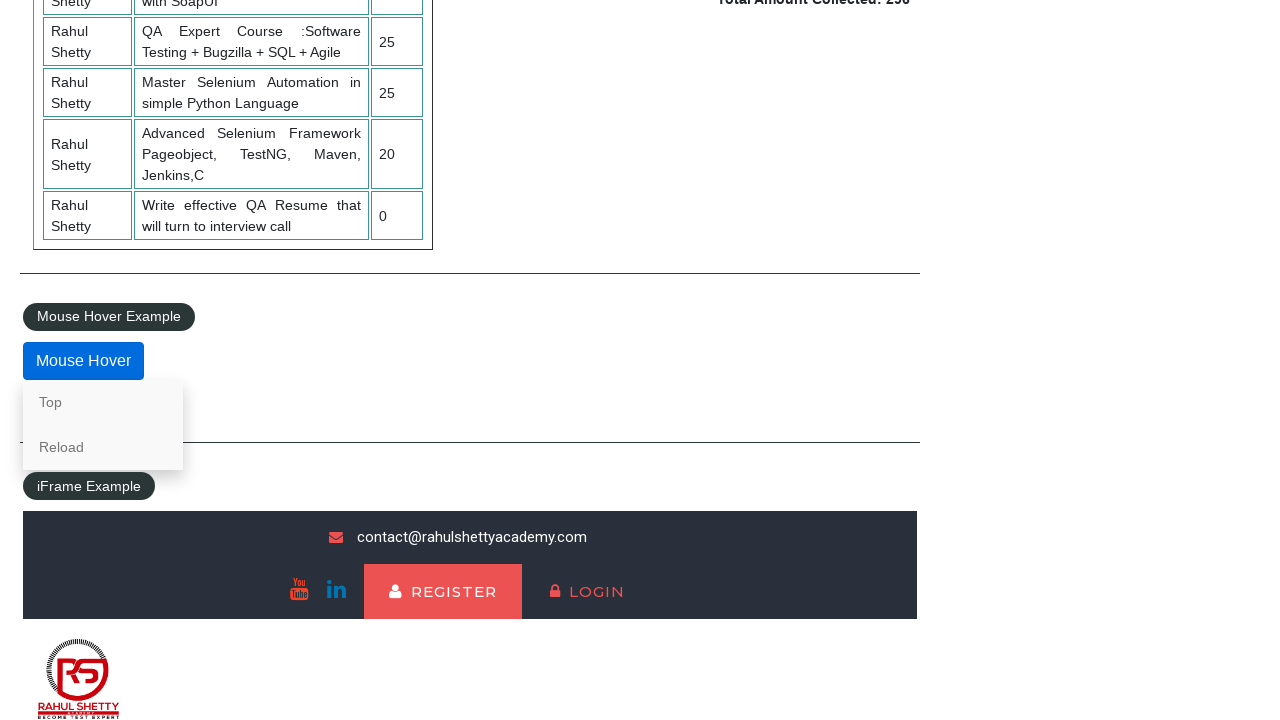

Submenu appeared and is now visible
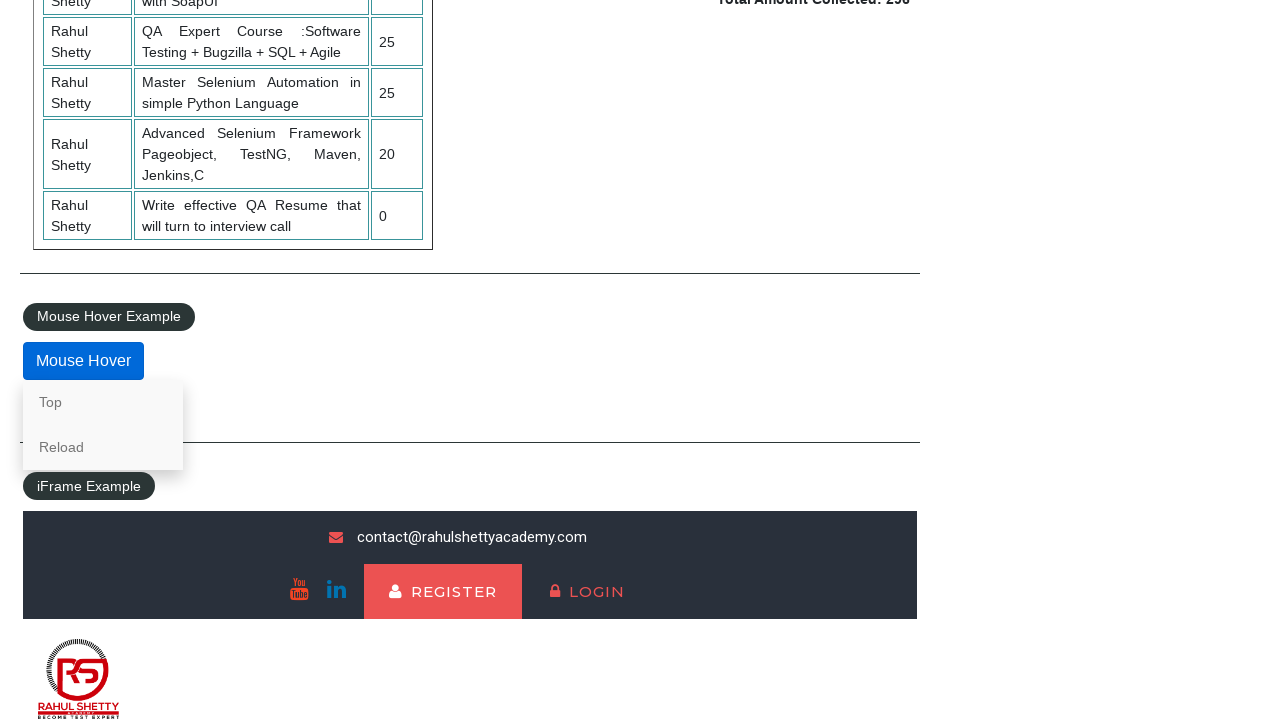

Clicked Reload link from submenu to reload the page at (103, 447) on internal:role=link[name="Reload"i]
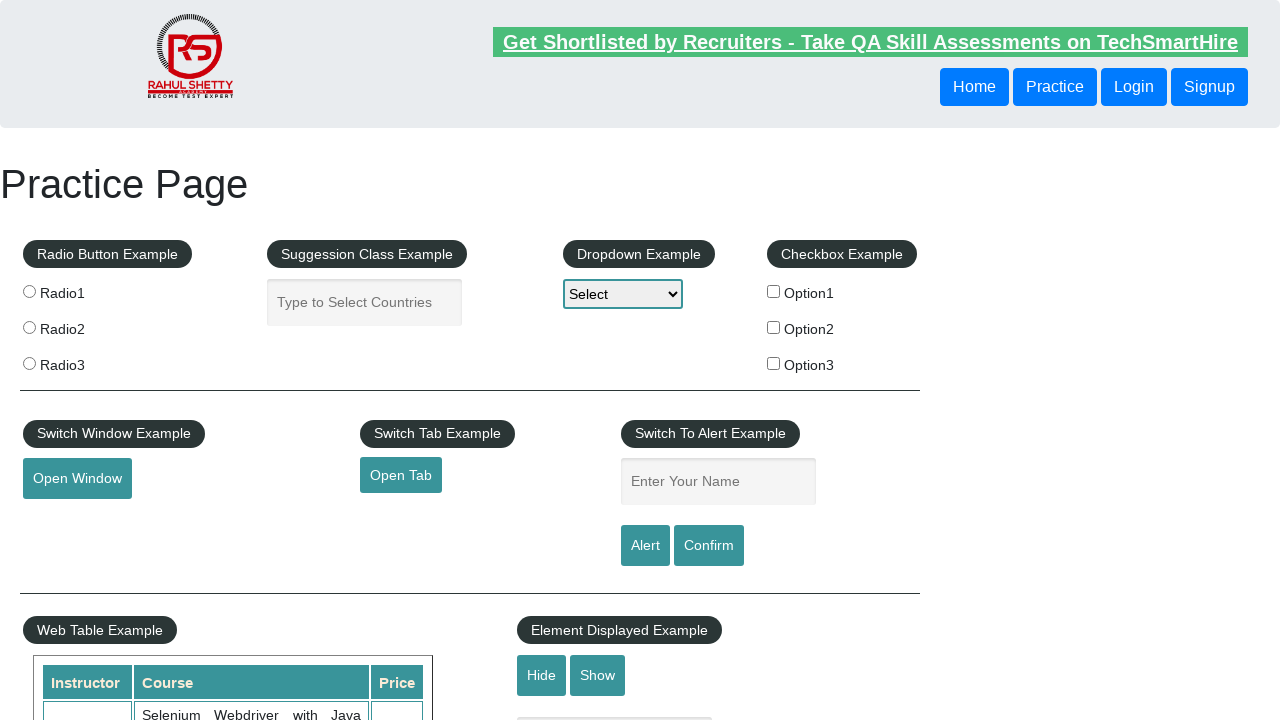

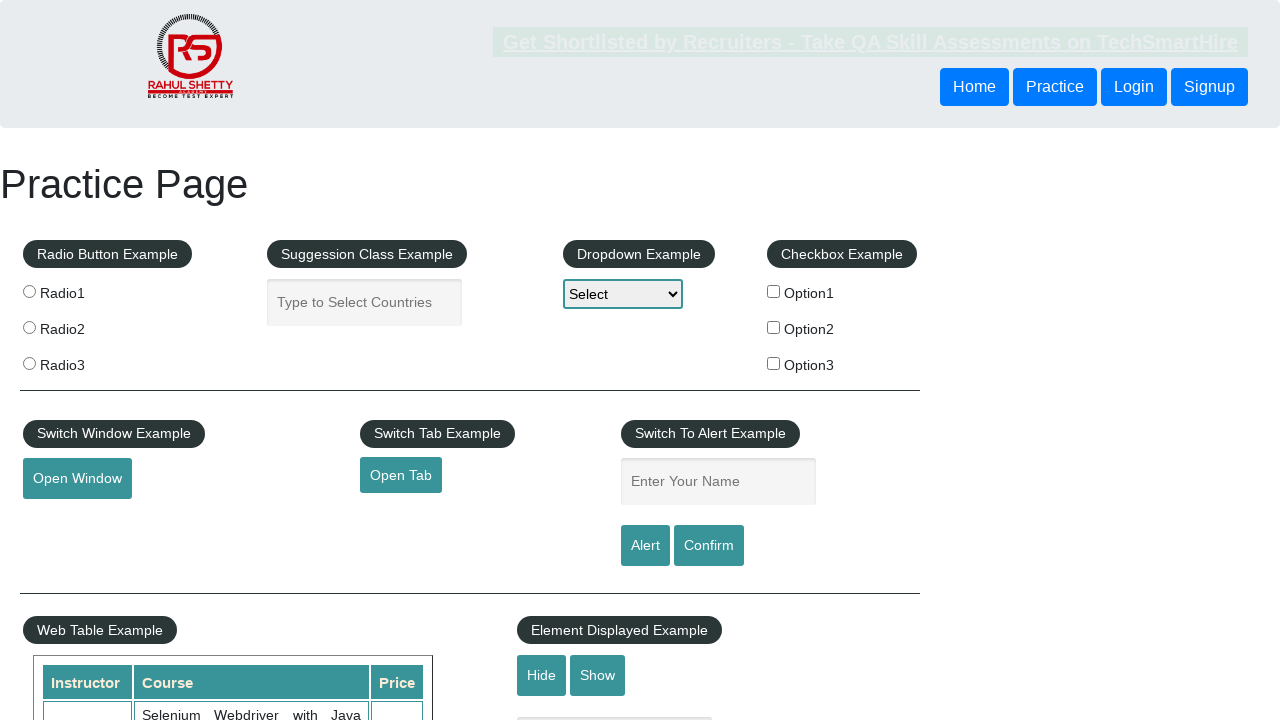